Demonstrates page fixture by navigating to a practice login page. The test only performs navigation without any authentication.

Starting URL: https://rahulshettyacademy.com/loginpagePractise/

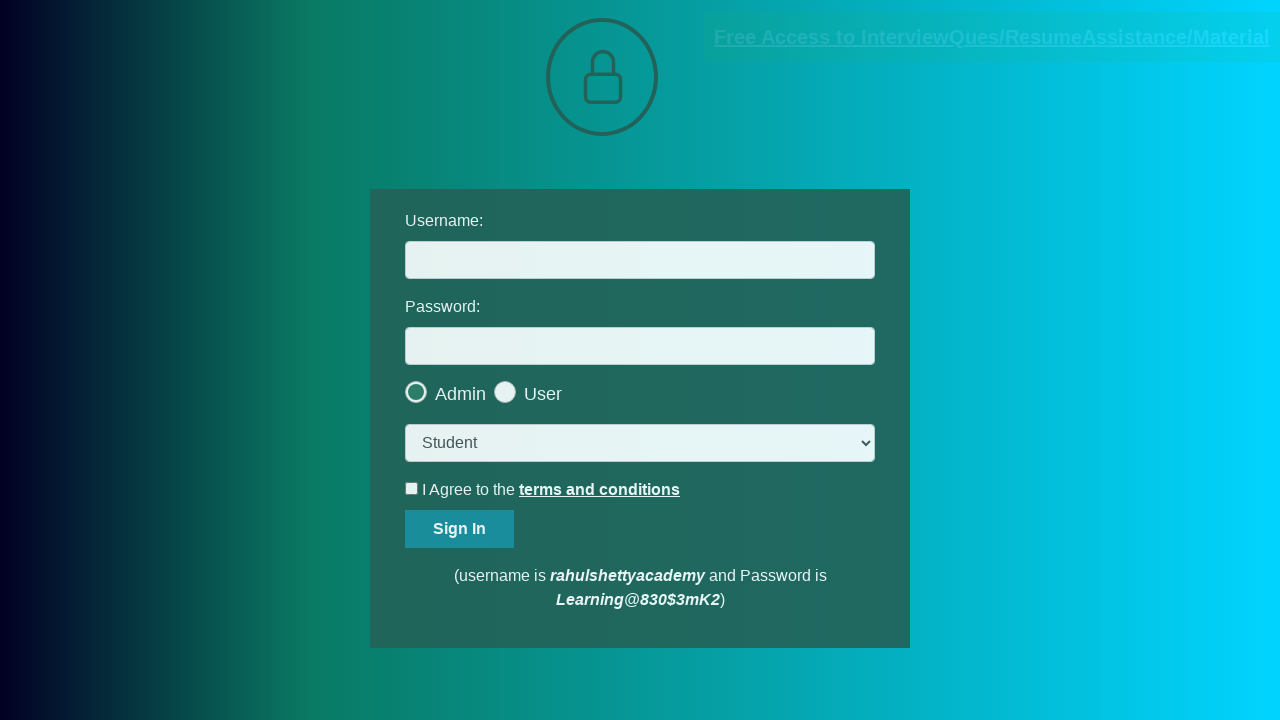

Waited for page to reach domcontentloaded state at https://rahulshettyacademy.com/loginpagePractise/
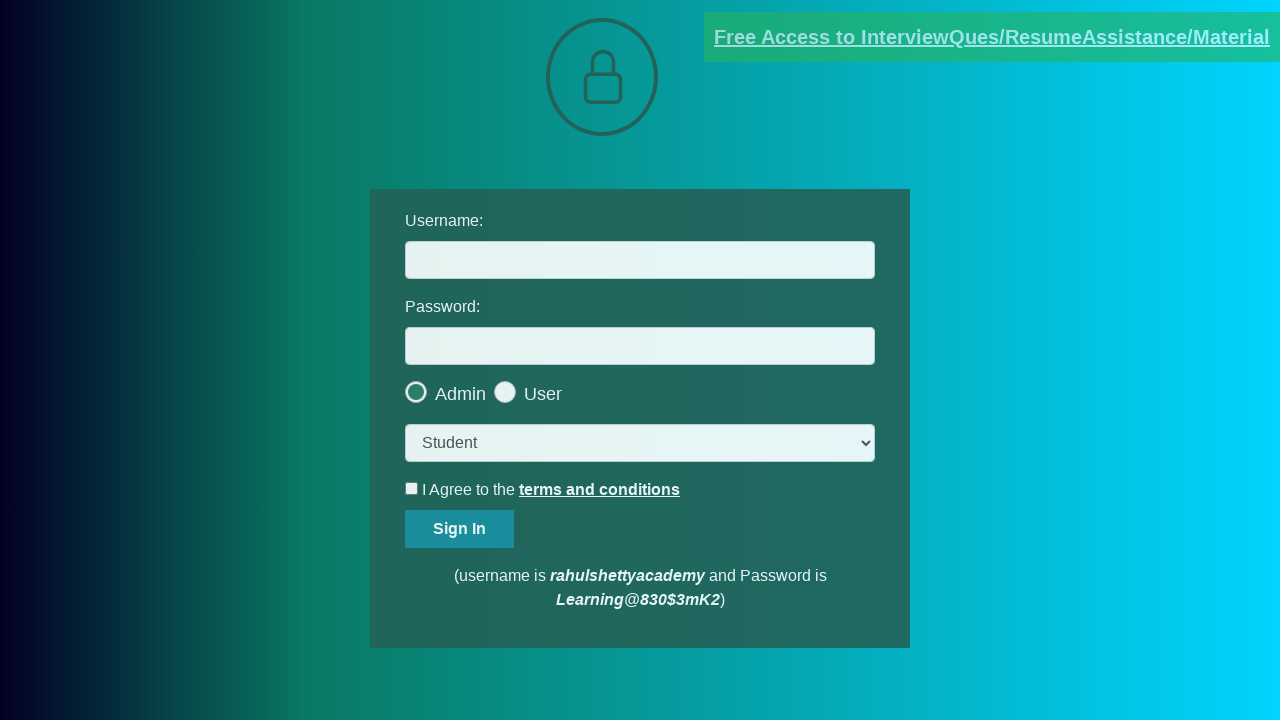

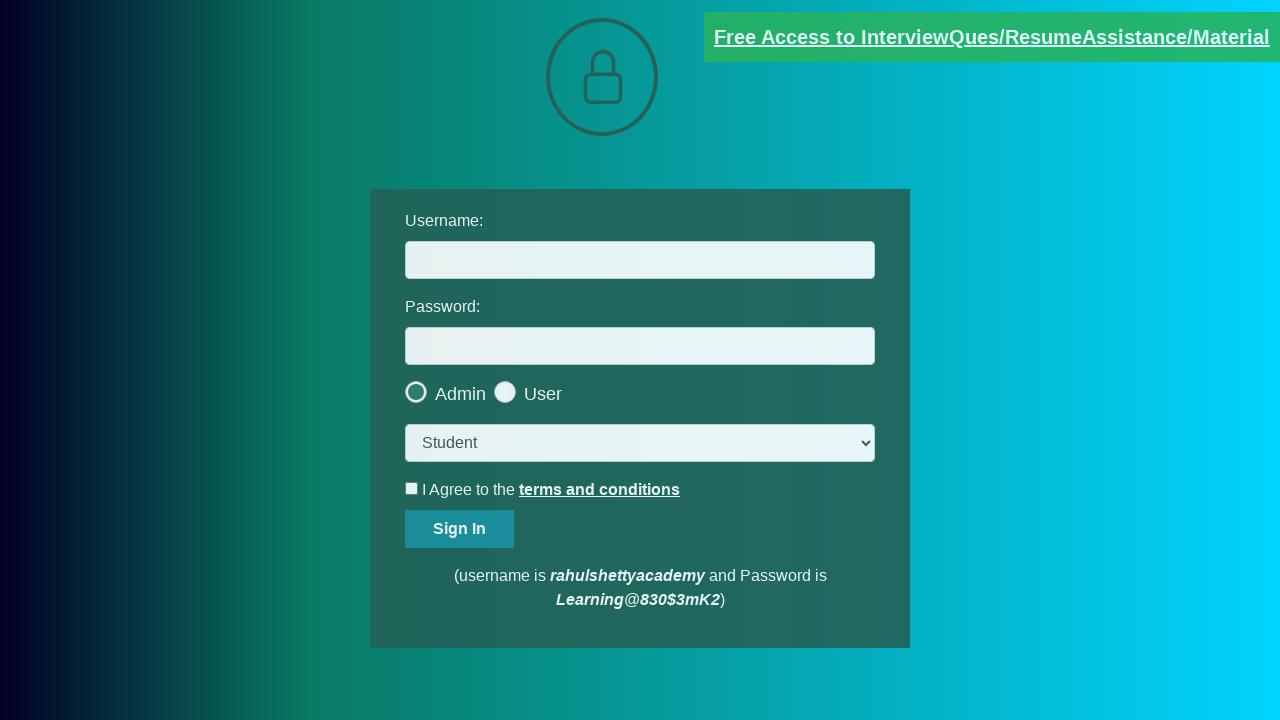